Tests negative login scenario by entering invalid credentials and verifying error message appears

Starting URL: https://the-internet.herokuapp.com/login

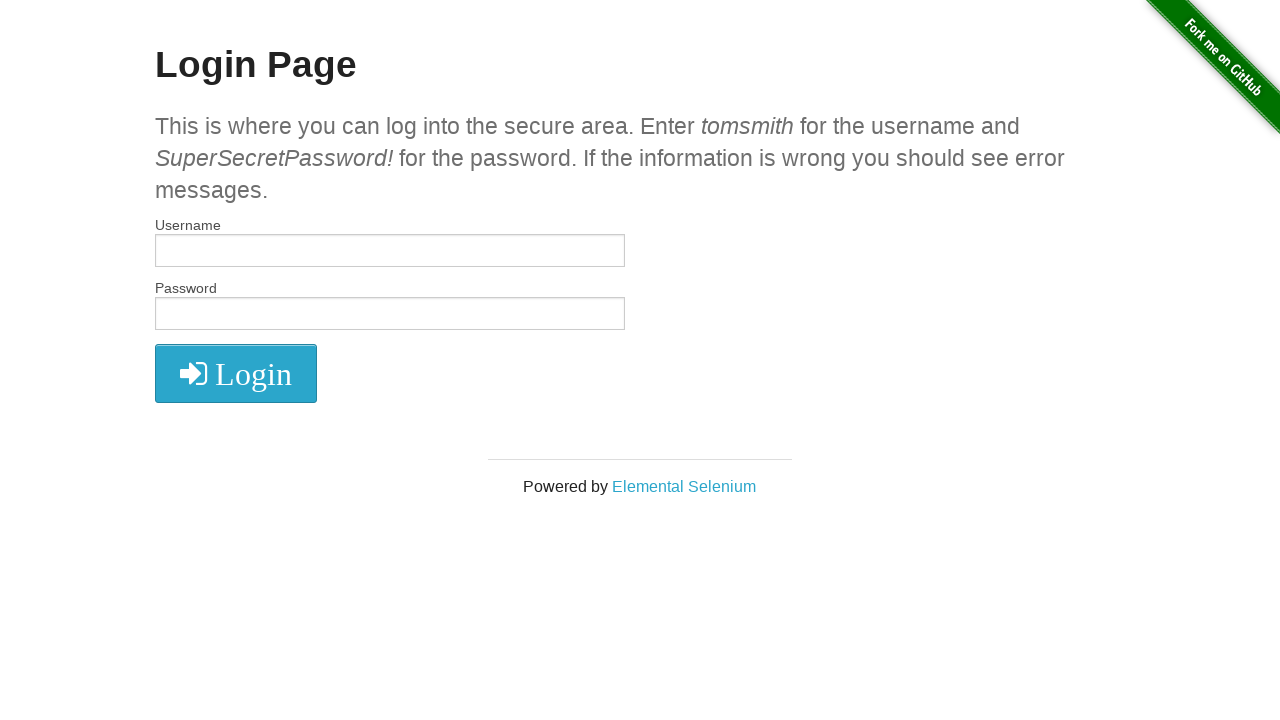

Filled username field with invalid username 'invaliduser123' on #username
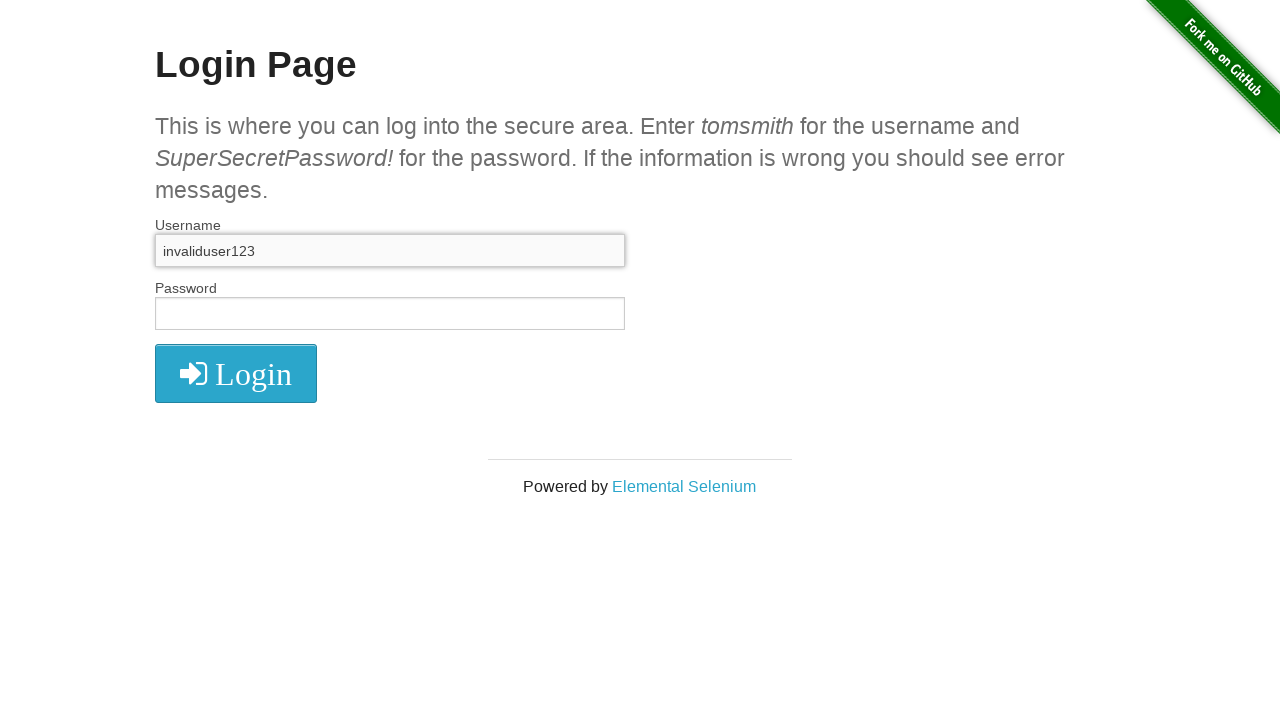

Filled password field with 'SuperSecretPassword!' on input[name='password']
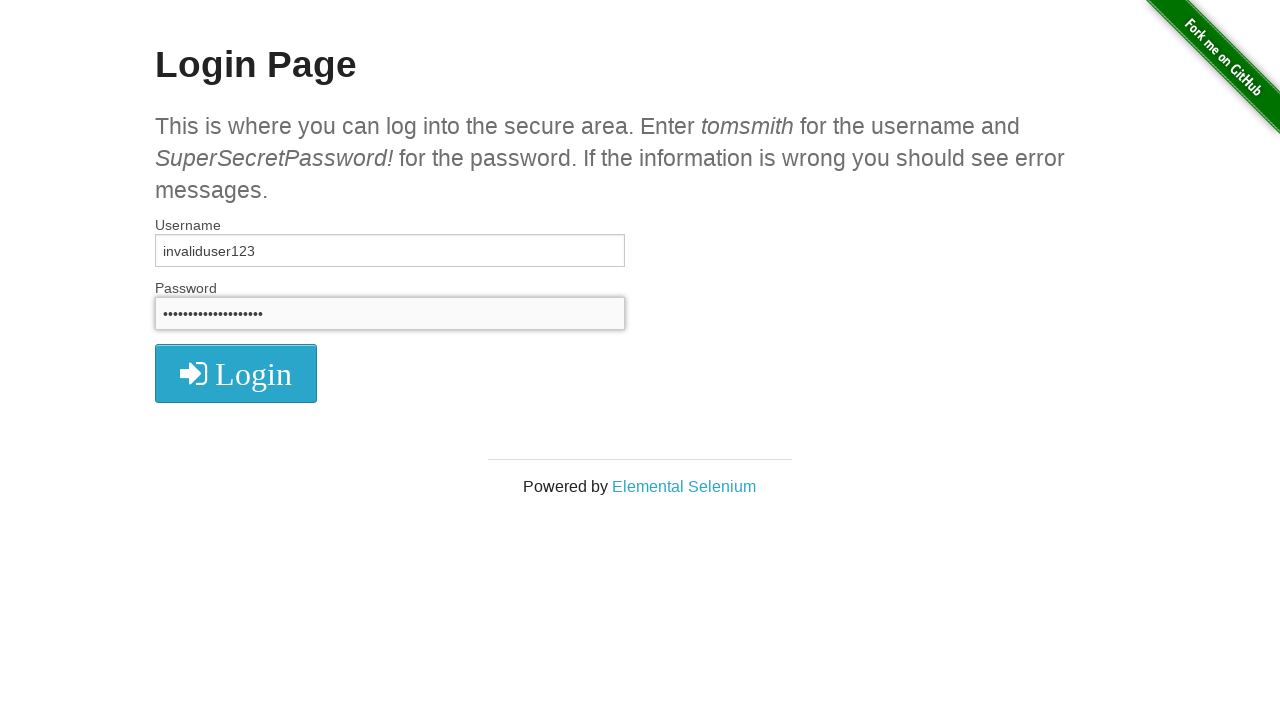

Clicked login button at (236, 373) on .radius
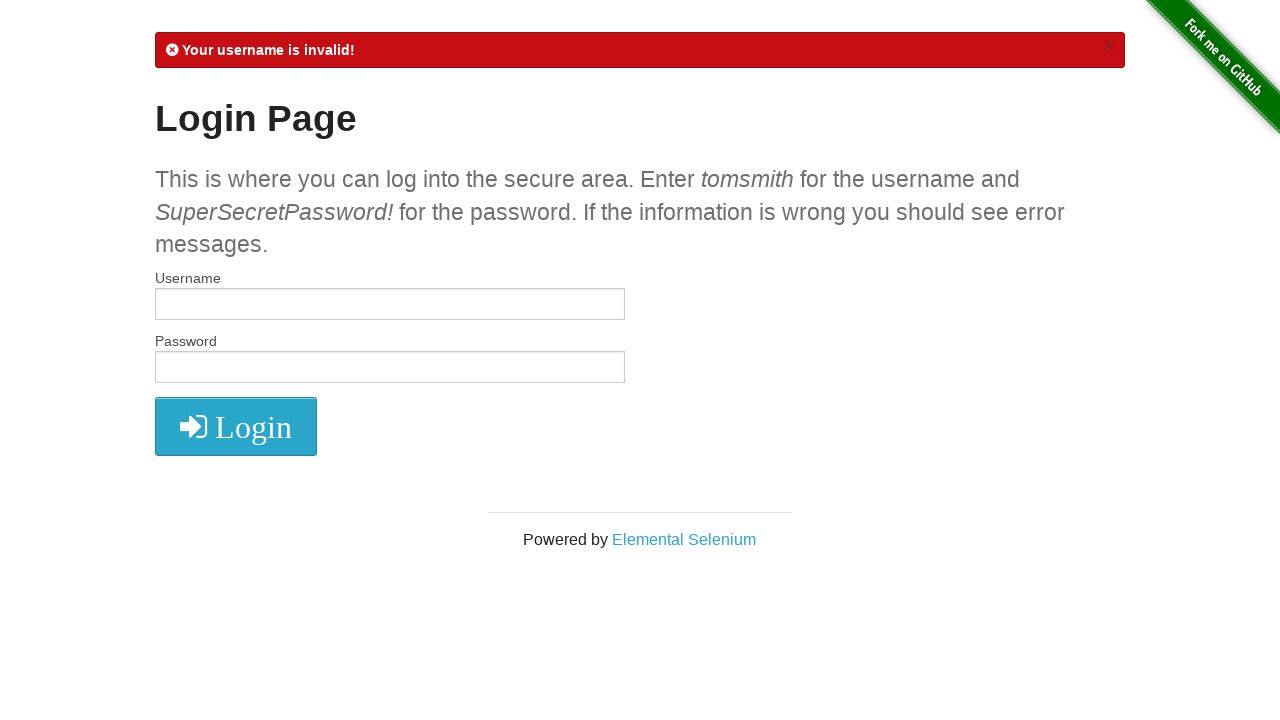

Error message element loaded
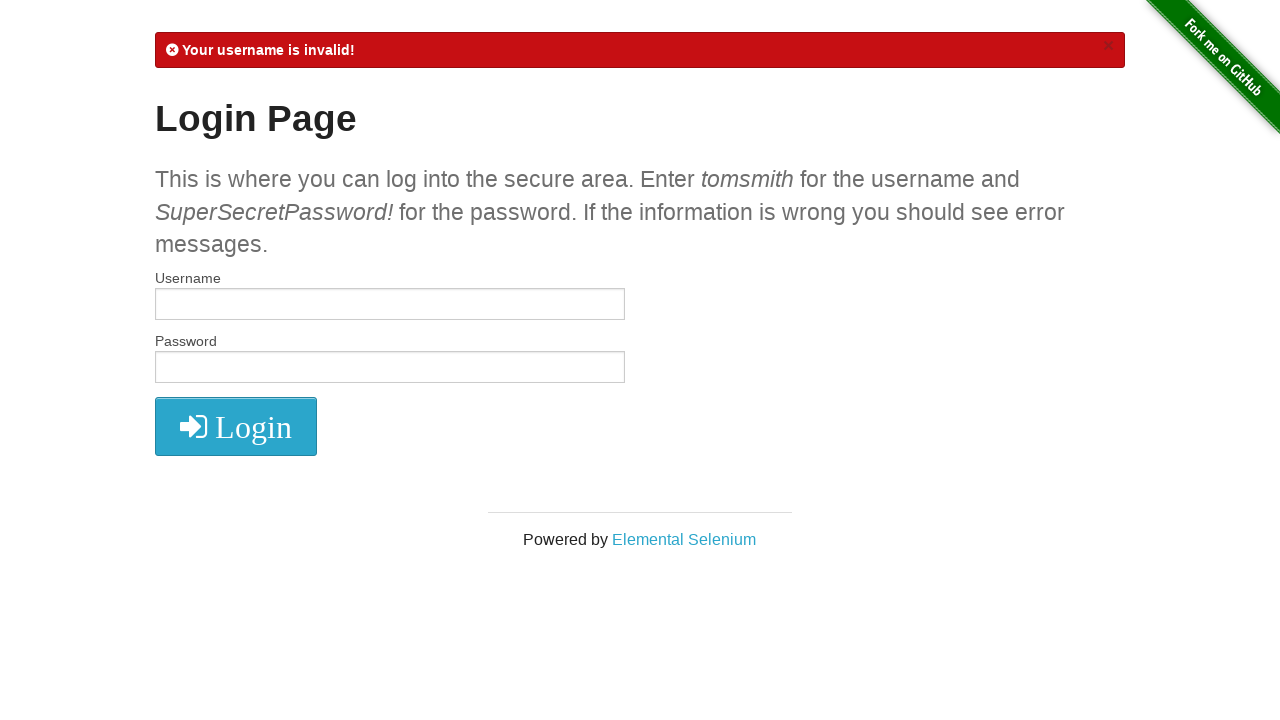

Verified error message is visible
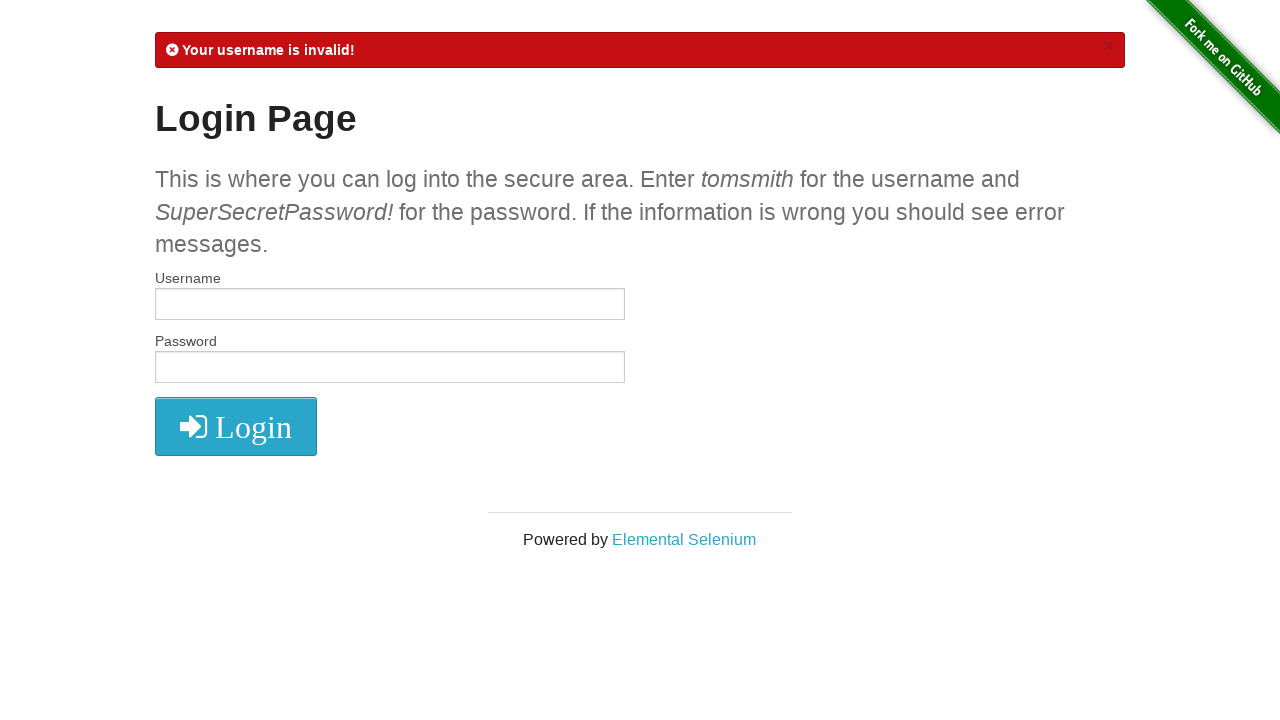

Verified error message contains 'Your username is invalid!'
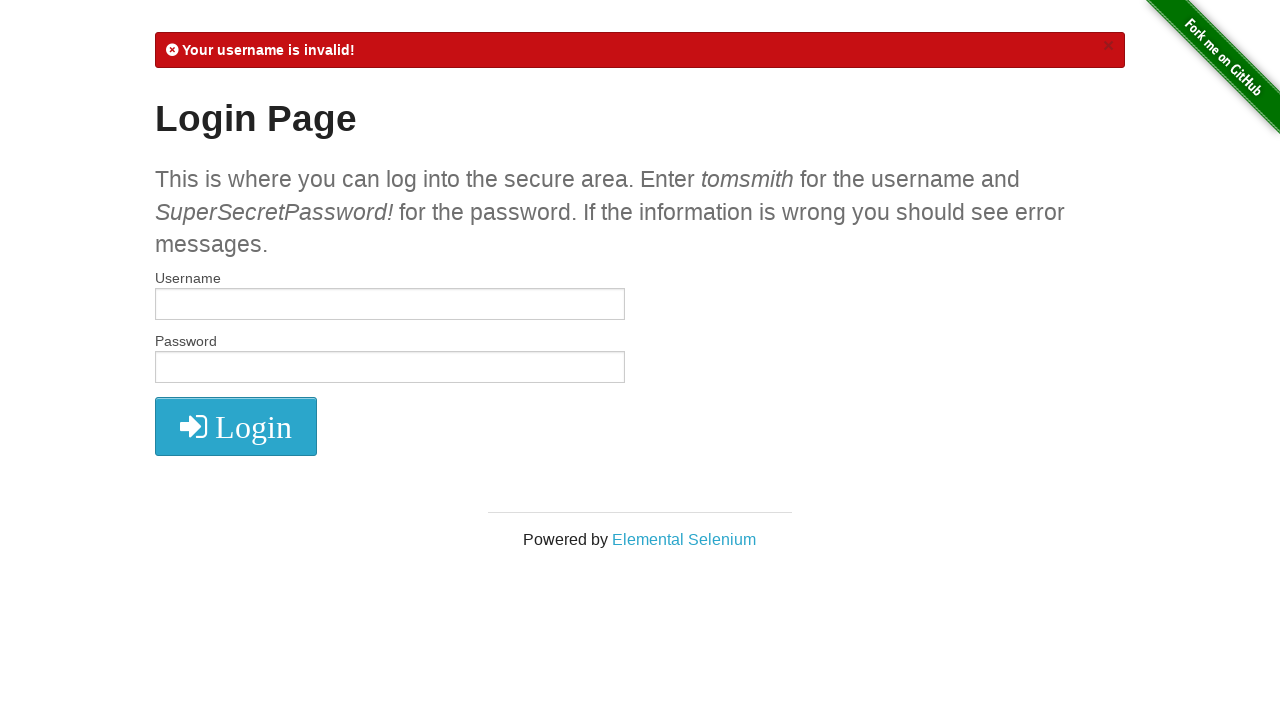

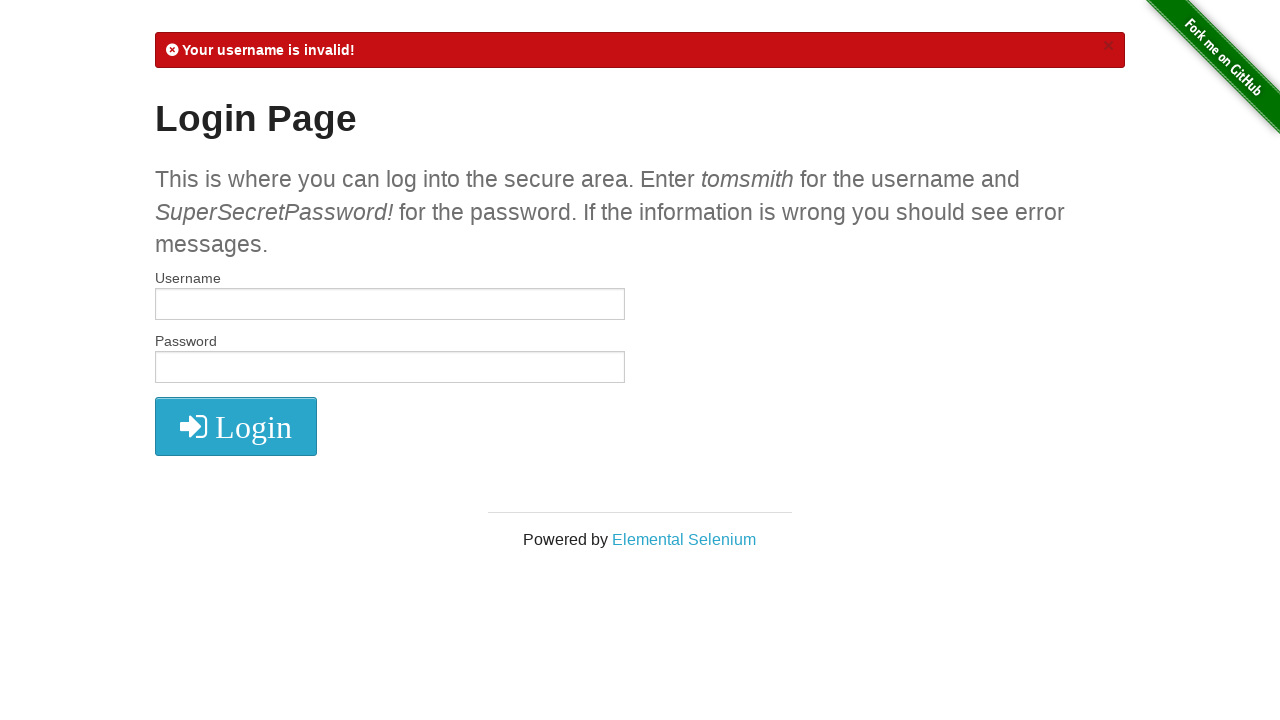